Tests drag and drop functionality by navigating to the drag and drop page and dragging element A to element B

Starting URL: https://the-internet.herokuapp.com/

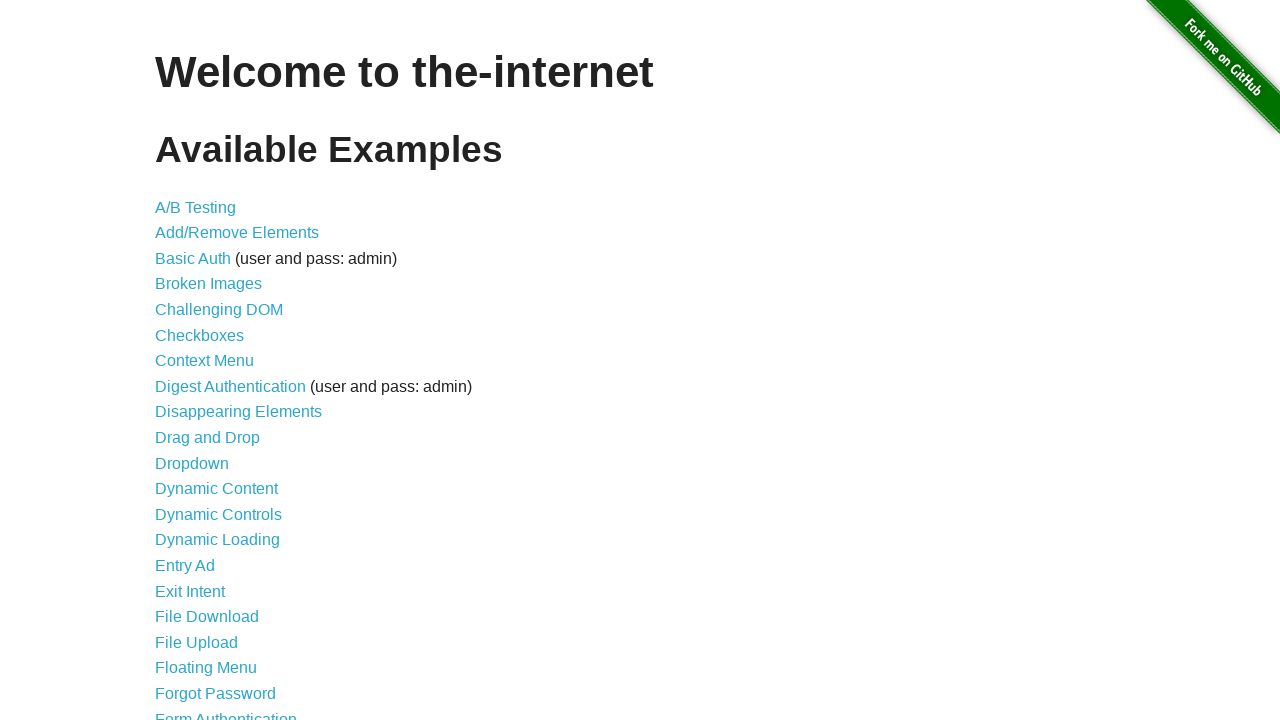

Clicked on drag and drop link at (208, 438) on xpath=//a[@href='/drag_and_drop']
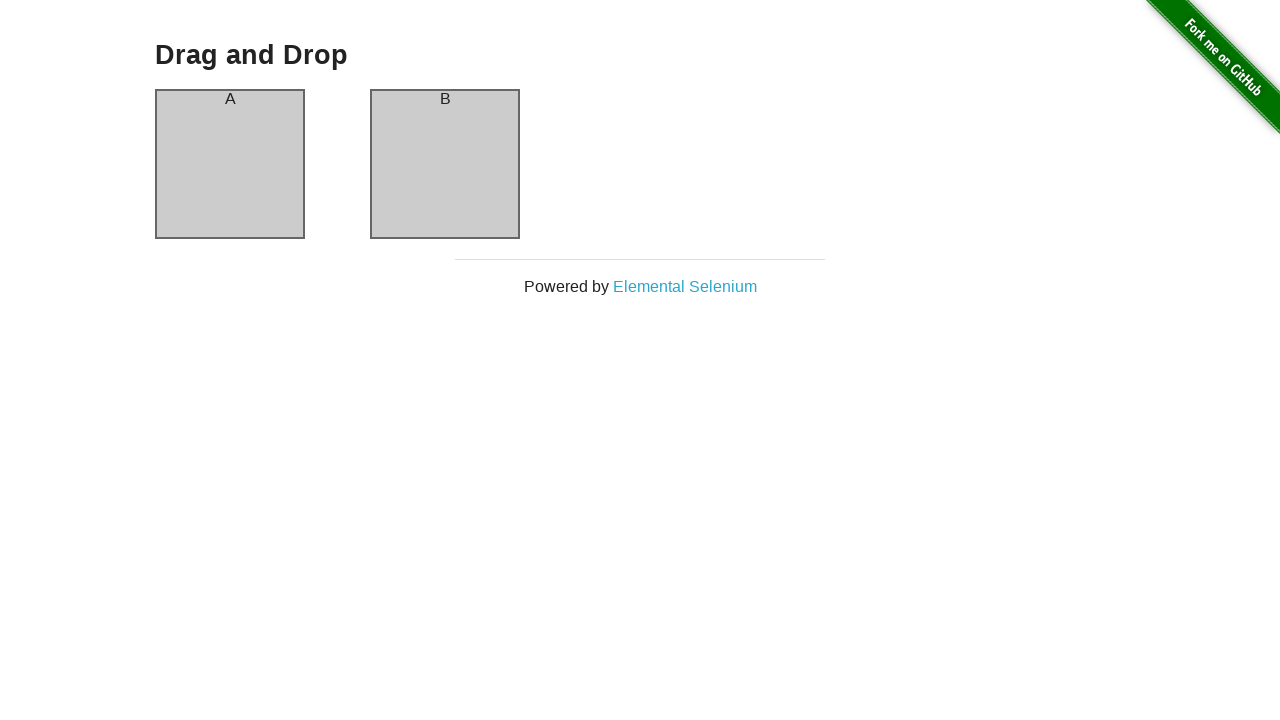

Verified page header is 'Drag and Drop'
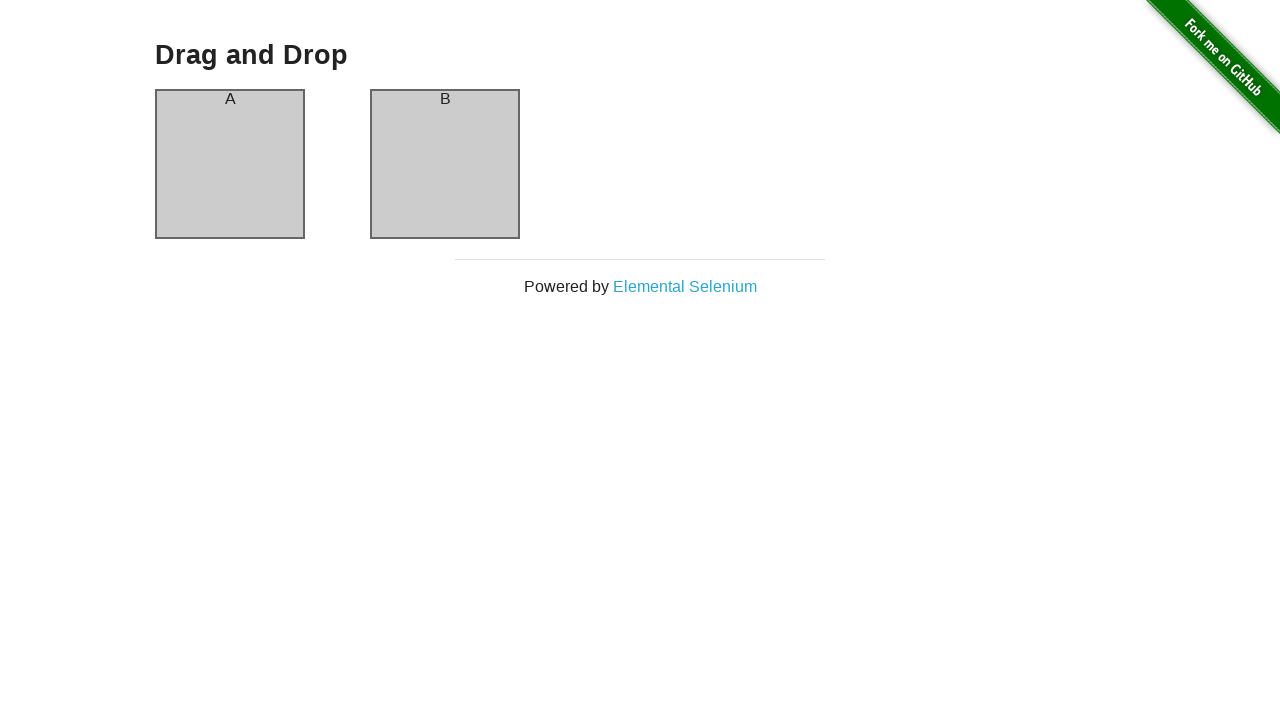

Waited for element A to be ready
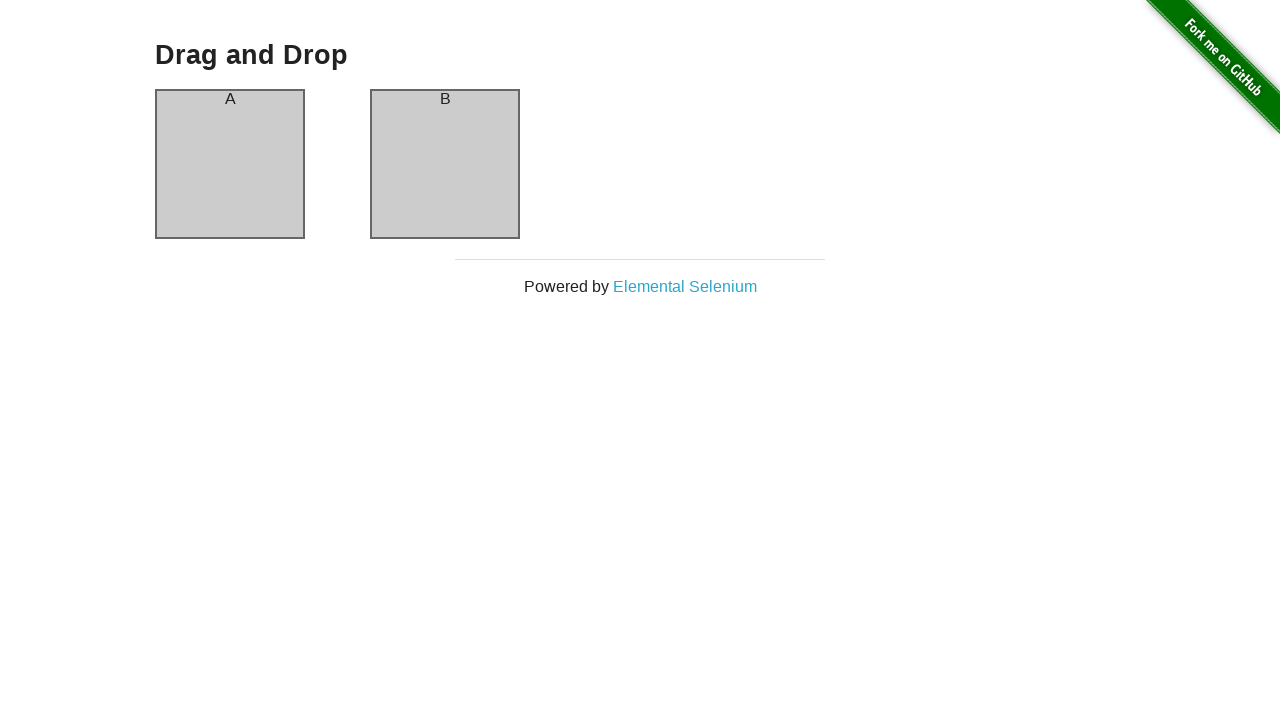

Waited for element B to be ready
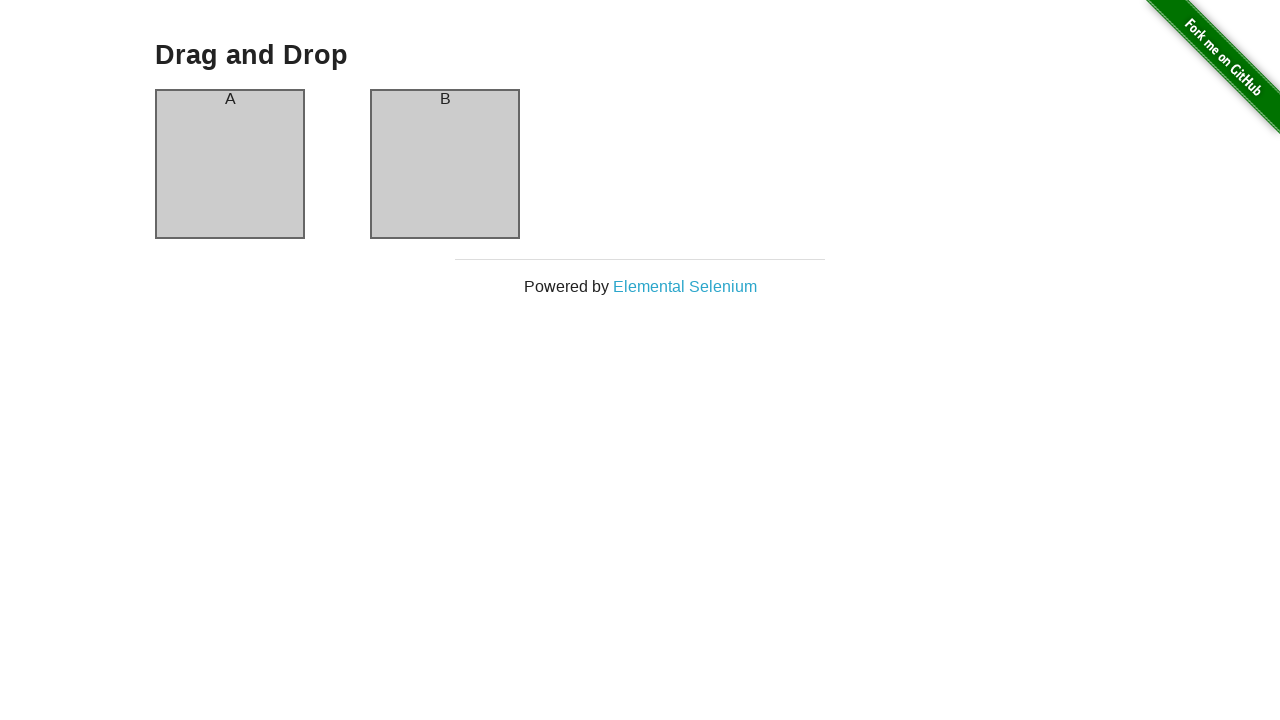

Performed drag and drop of element A to element B at (445, 164)
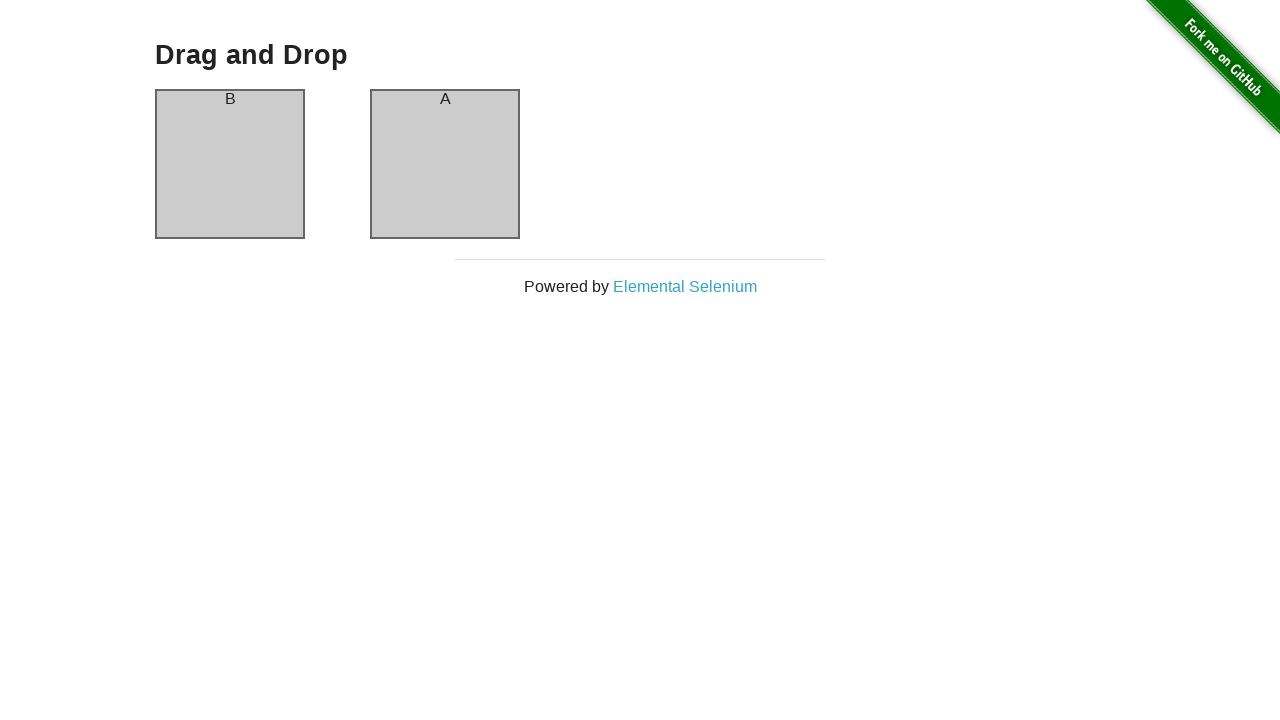

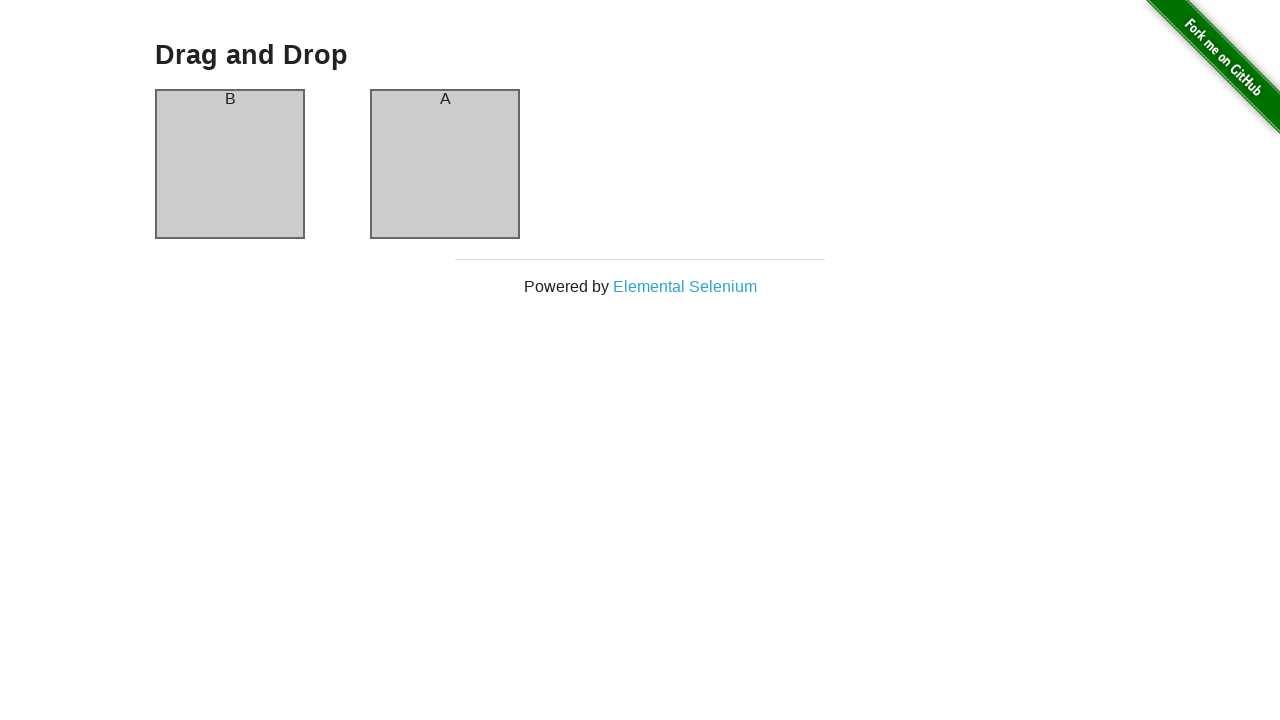